Tests handling of JavaScript alert popups on W3Schools tryit editor by triggering an alert and accepting it

Starting URL: https://www.w3schools.com/js/tryit.asp?filename=tryjs_alert

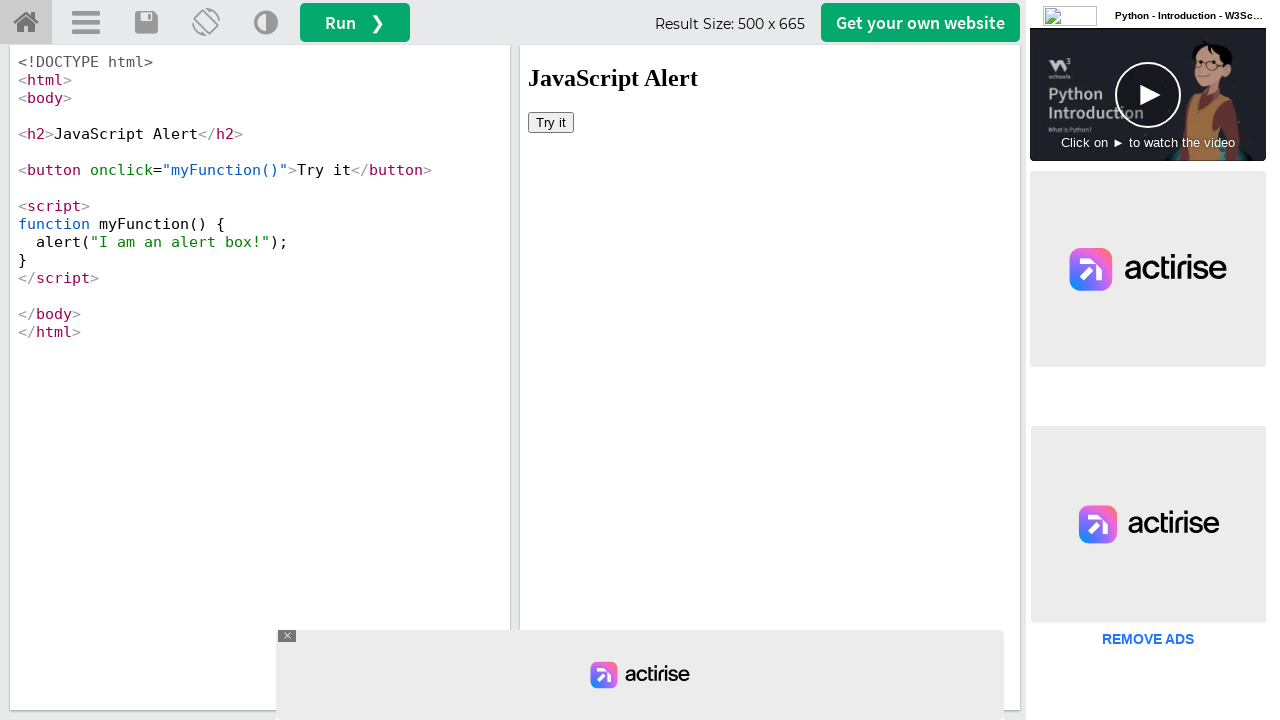

Waited 3 seconds for page to load
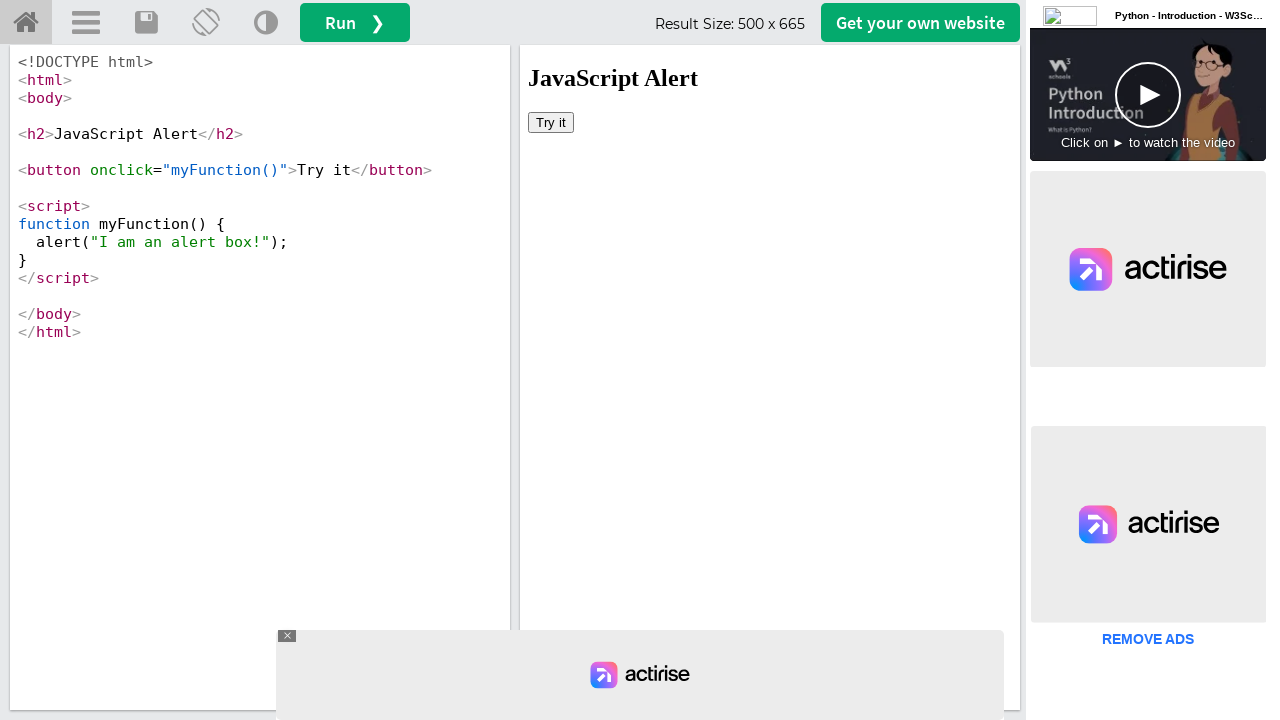

Located iframe with ID 'iframeResult'
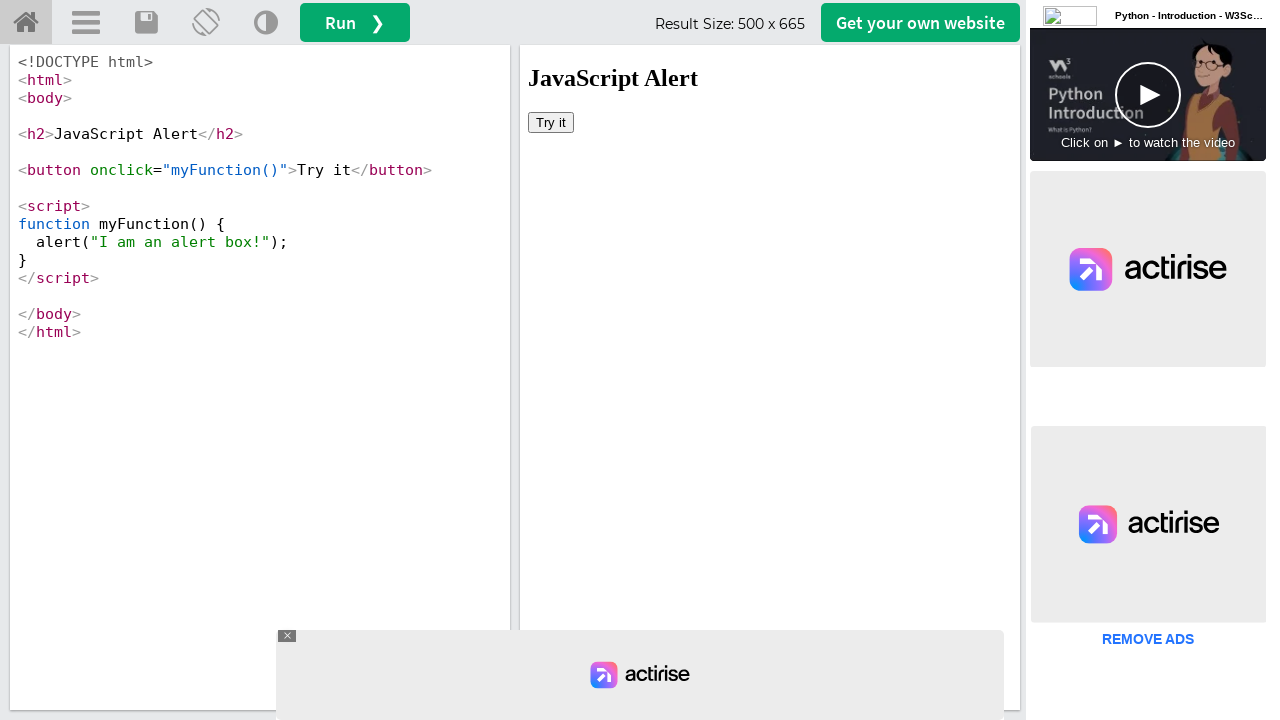

Clicked 'Try it' button to trigger JavaScript alert at (551, 122) on iframe#iframeResult >> internal:control=enter-frame >> button:has-text('Try it')
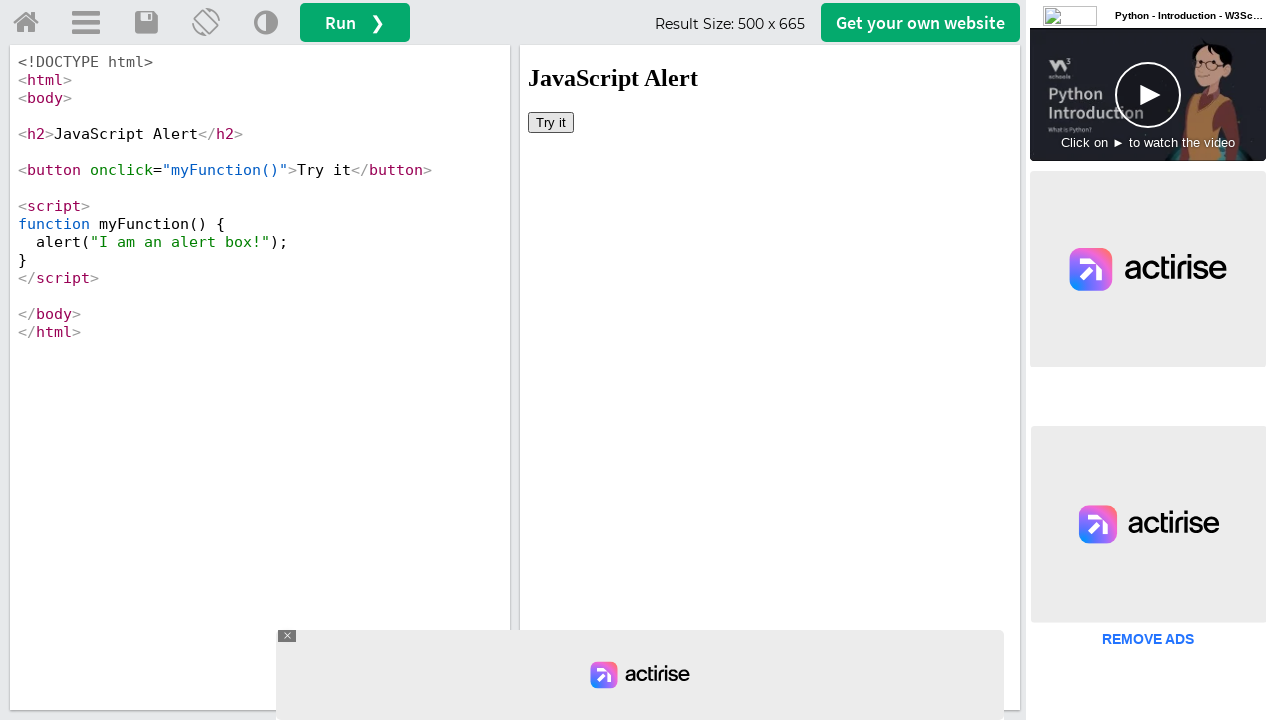

Set up dialog handler to accept alert popups
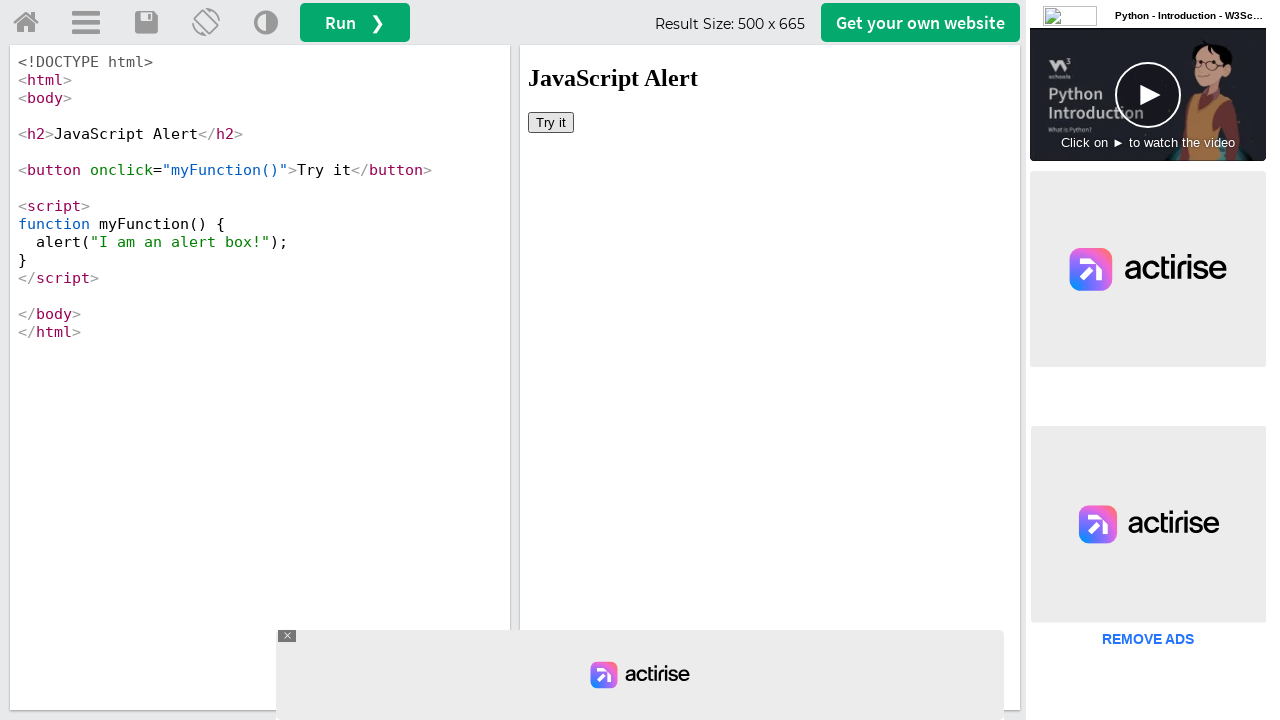

Waited 2 seconds to ensure alert was processed
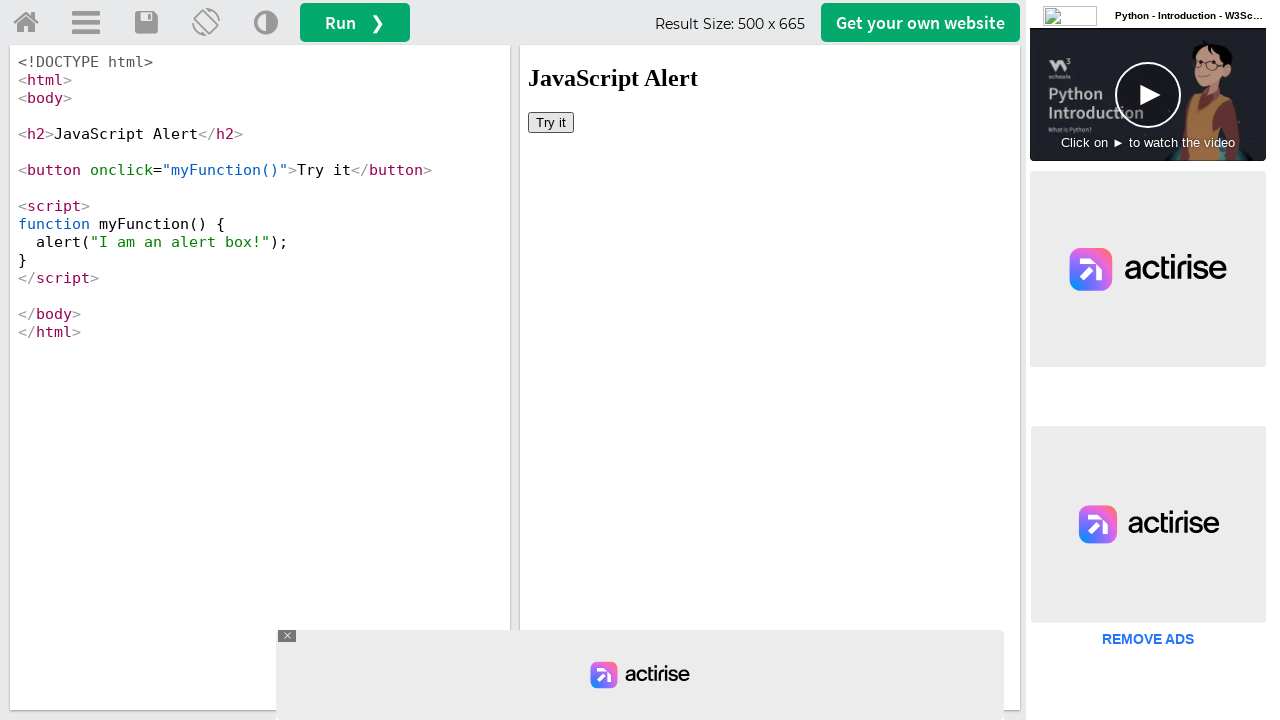

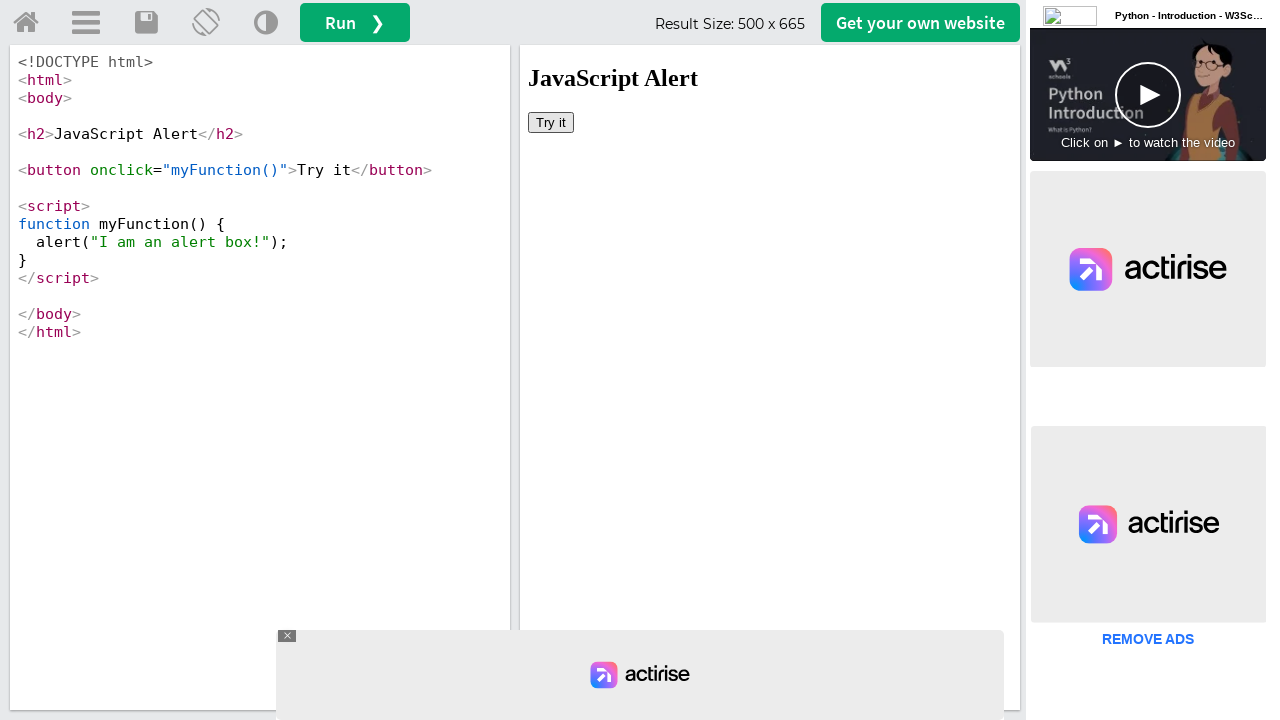